Tests cookie functionality by clicking a button to set a cookie and retrieving cookie values

Starting URL: https://example.cypress.io/commands/cookies

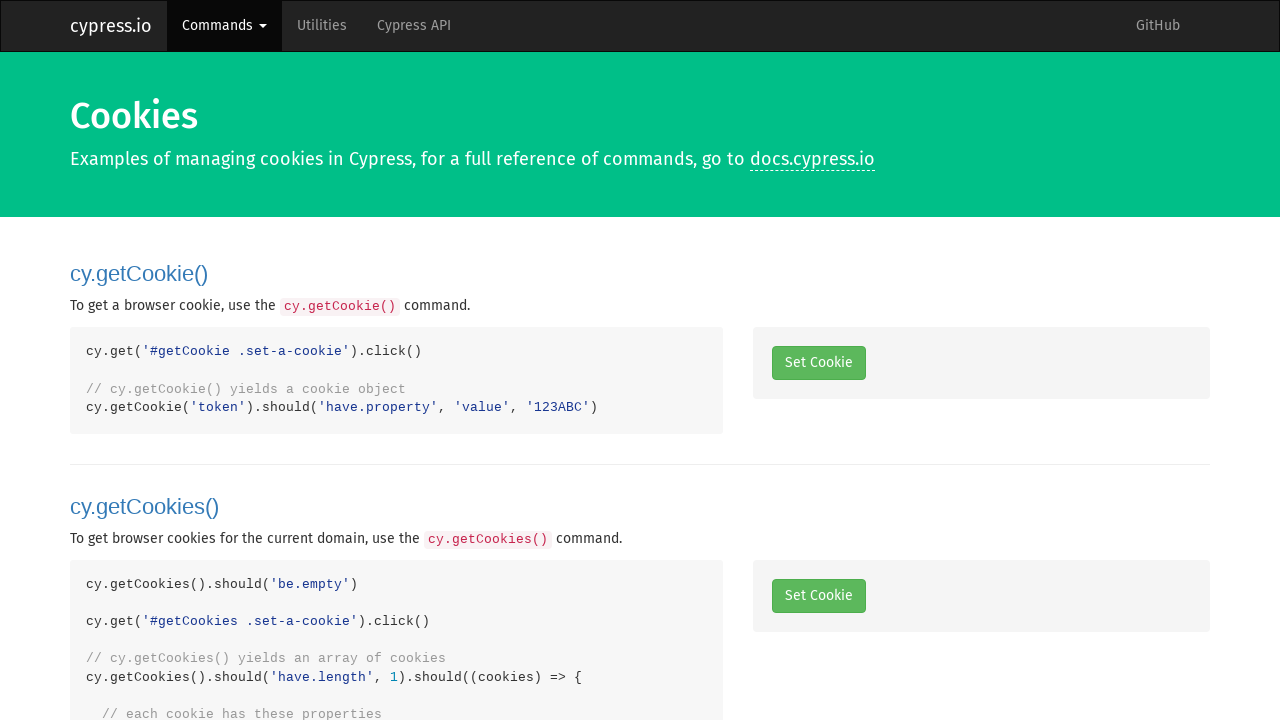

Clicked button to set a cookie at (818, 363) on .set-a-cookie
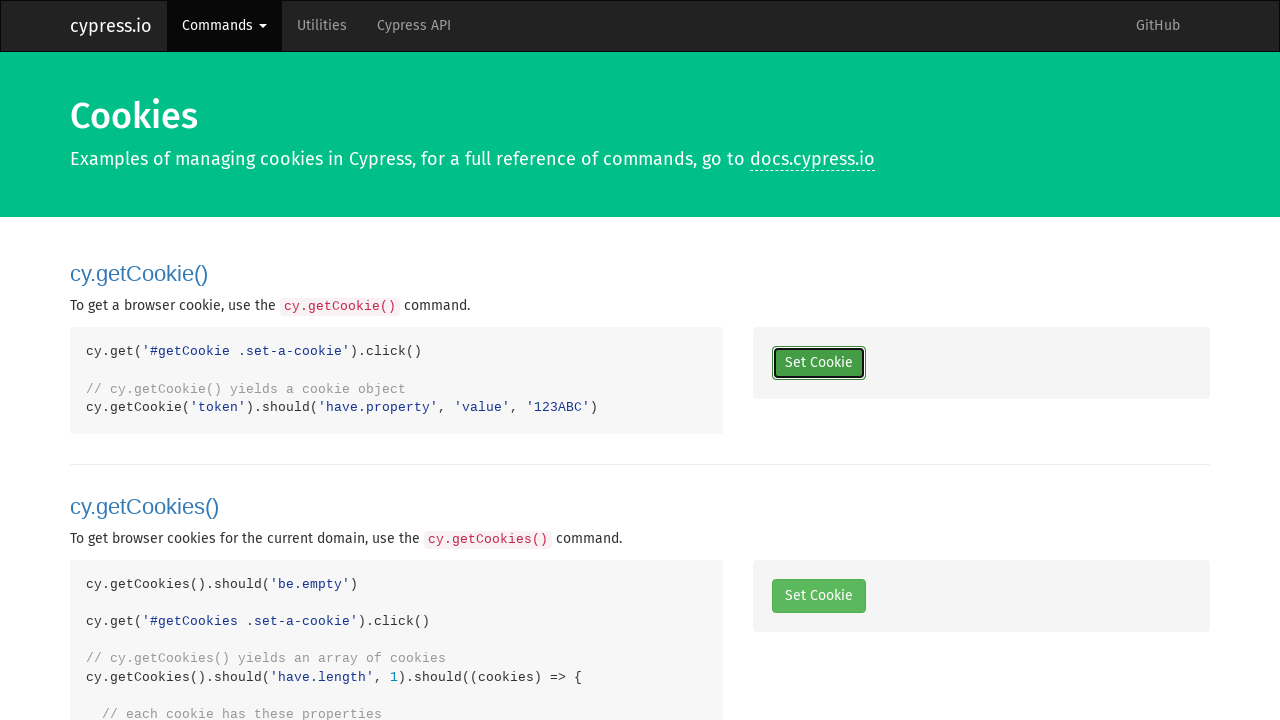

Retrieved all cookies from context
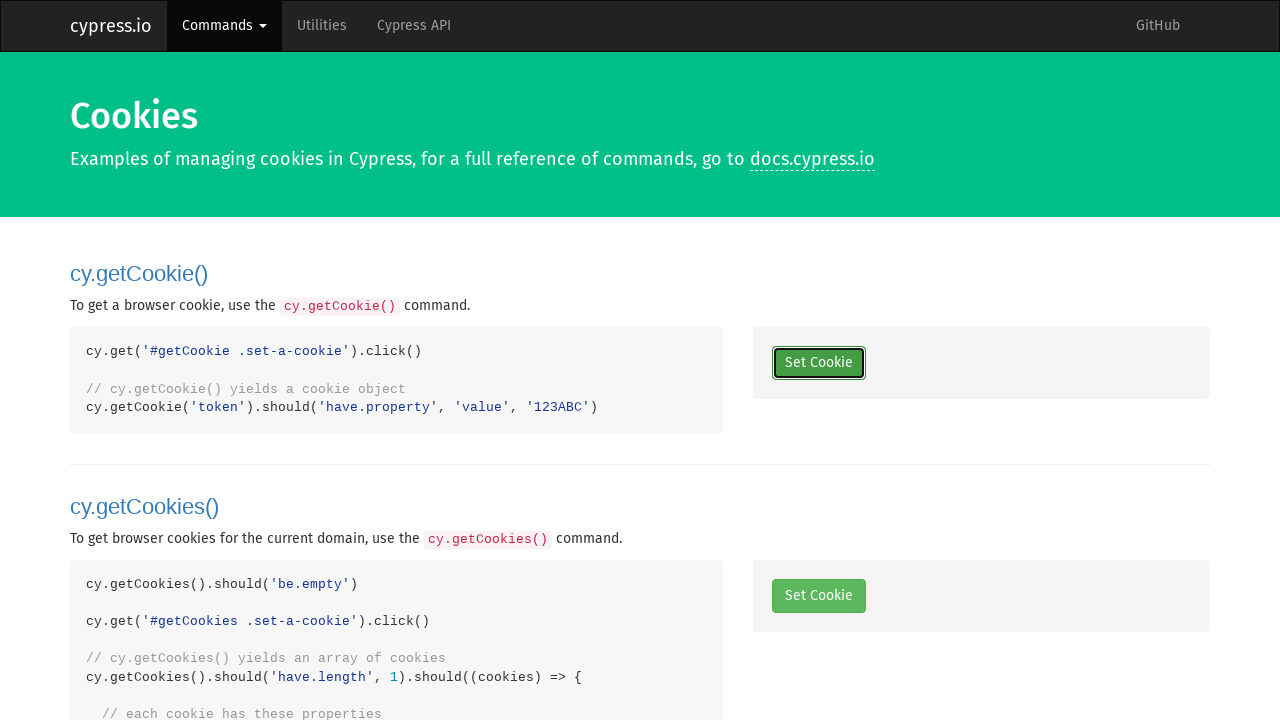

Printed cookies to console: [{'name': 'token', 'value': '123ABC', 'domain': 'example.cypress.io', 'path': '/commands', 'expires': -1, 'httpOnly': False, 'secure': False, 'sameSite': 'Lax'}]
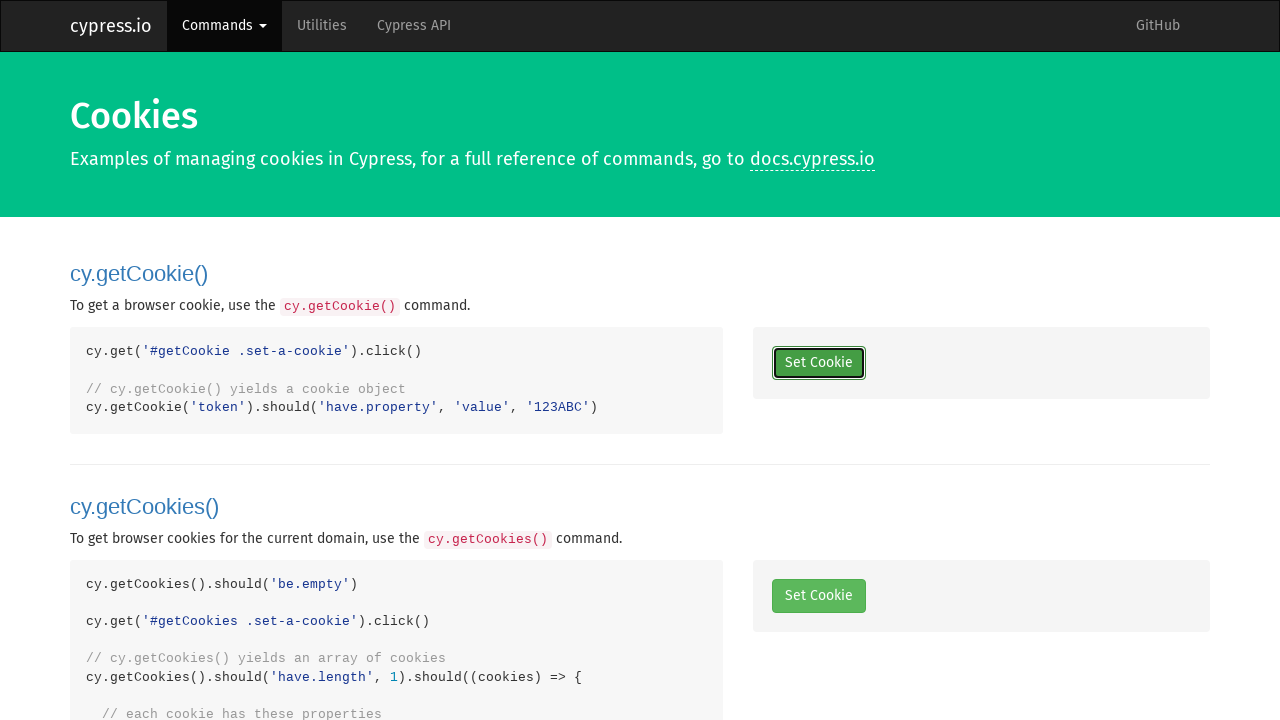

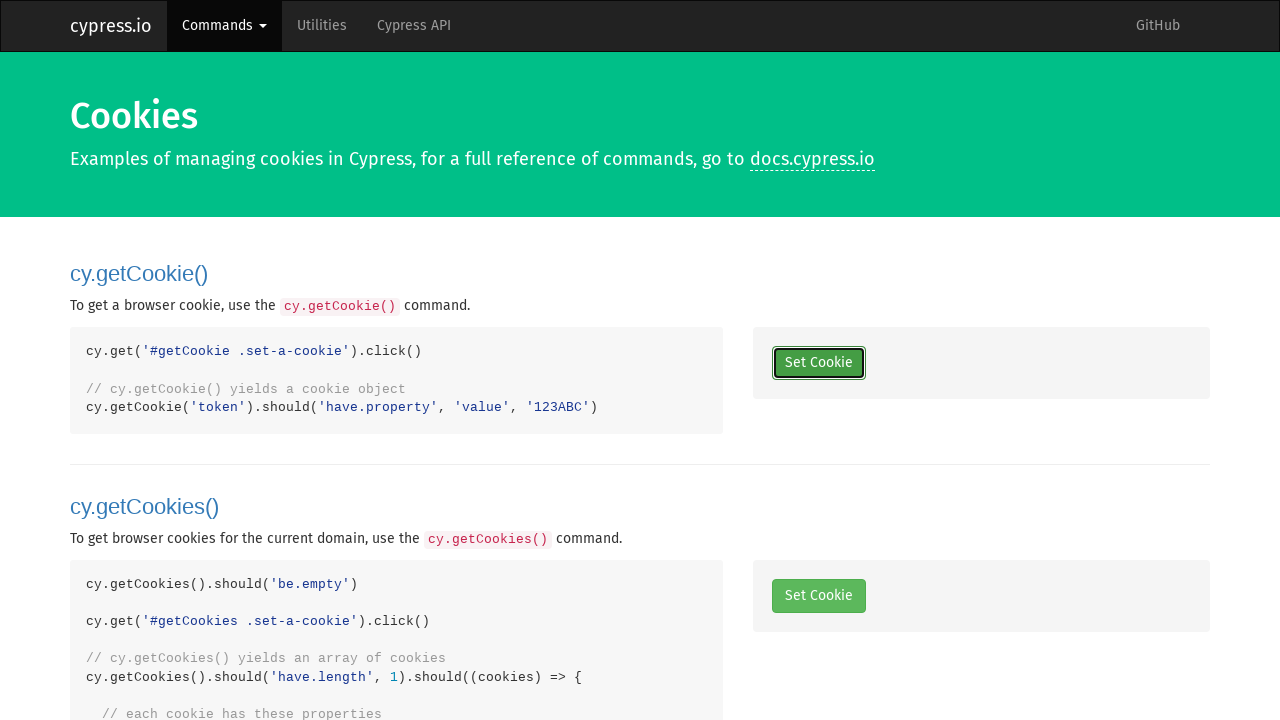